Tests browser zoom functionality by using JavaScript to change the page zoom level to 50%, 70%, and 100% sequentially.

Starting URL: https://testautomationpractice.blogspot.com/

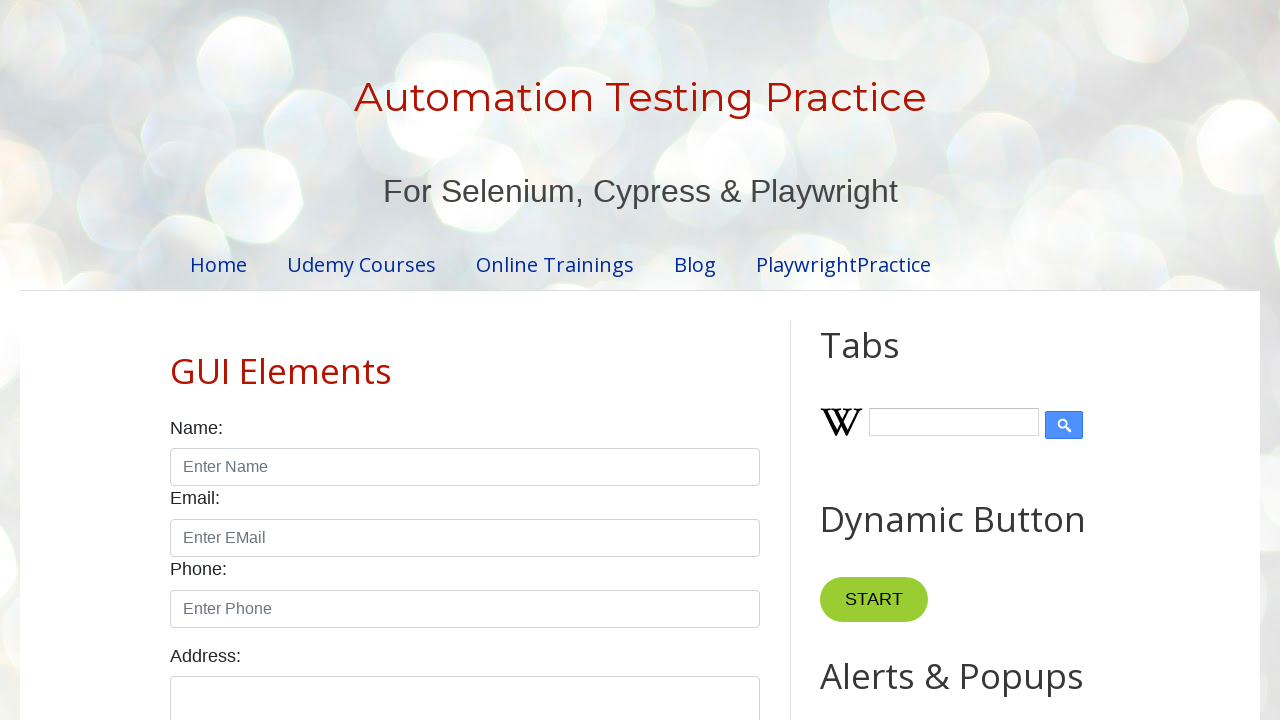

Set page zoom level to 50%
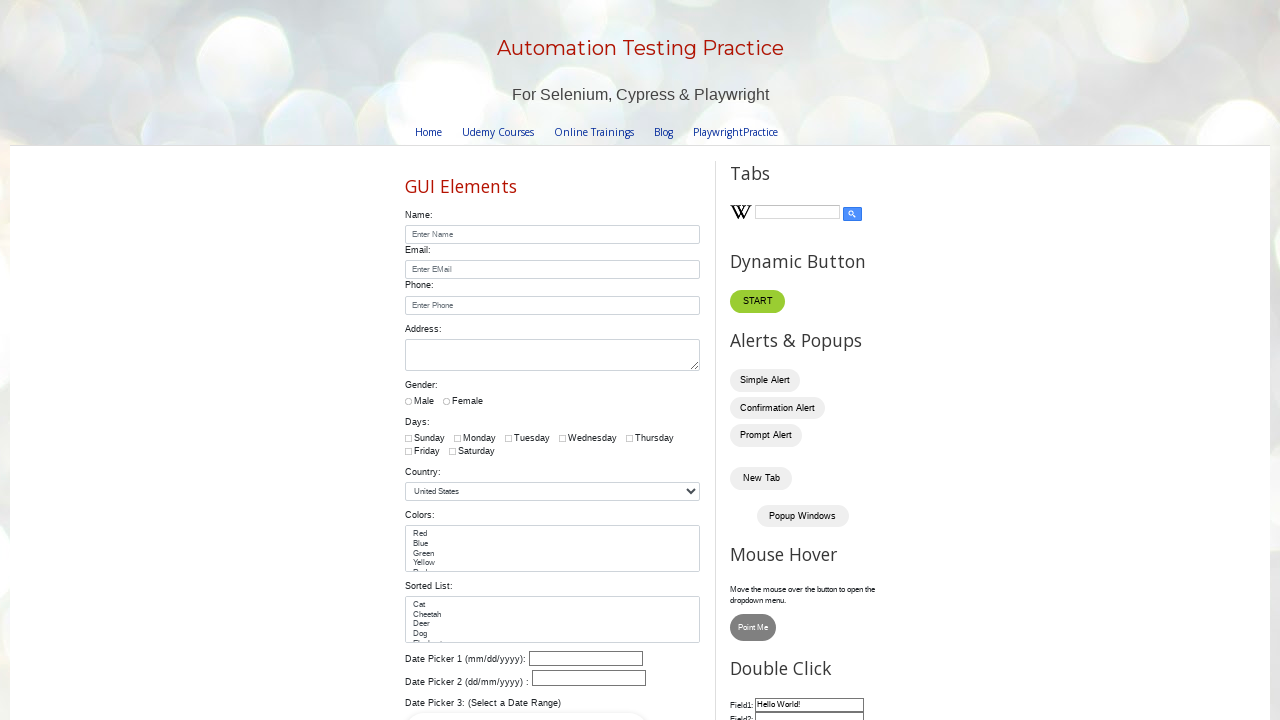

Waited 3 seconds for zoom to 50% to complete
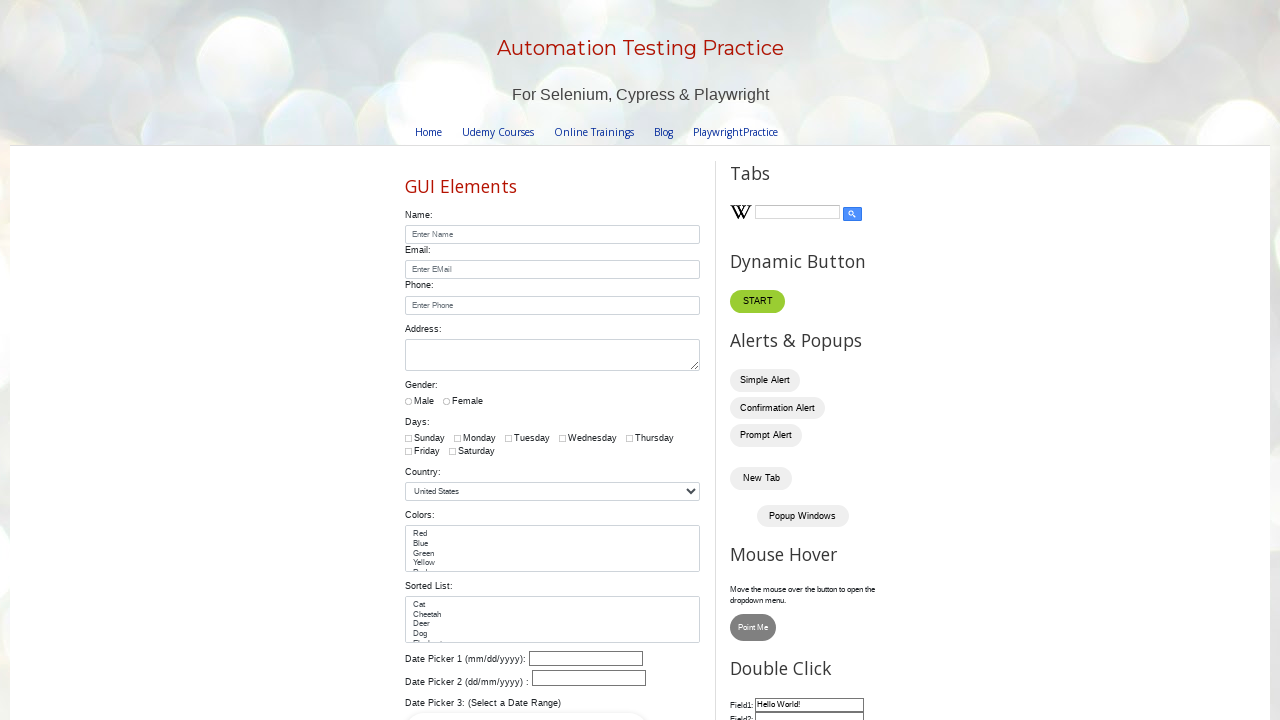

Set page zoom level to 70%
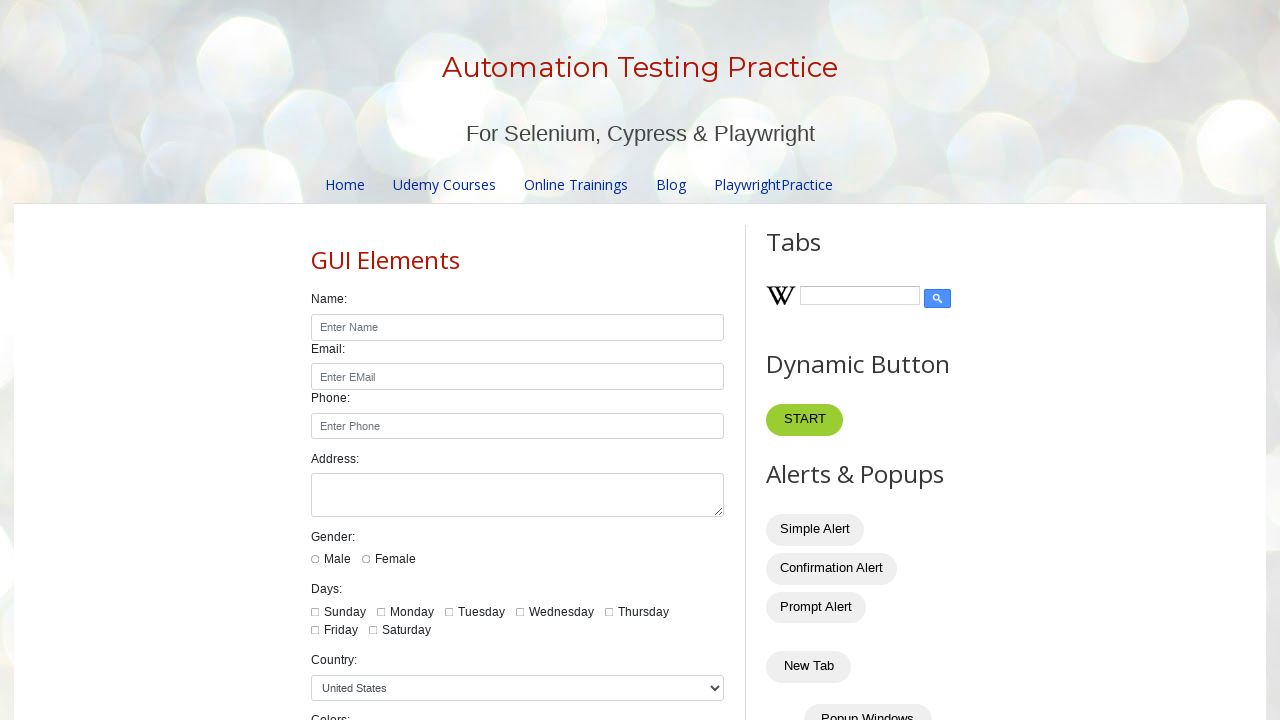

Waited 3 seconds for zoom to 70% to complete
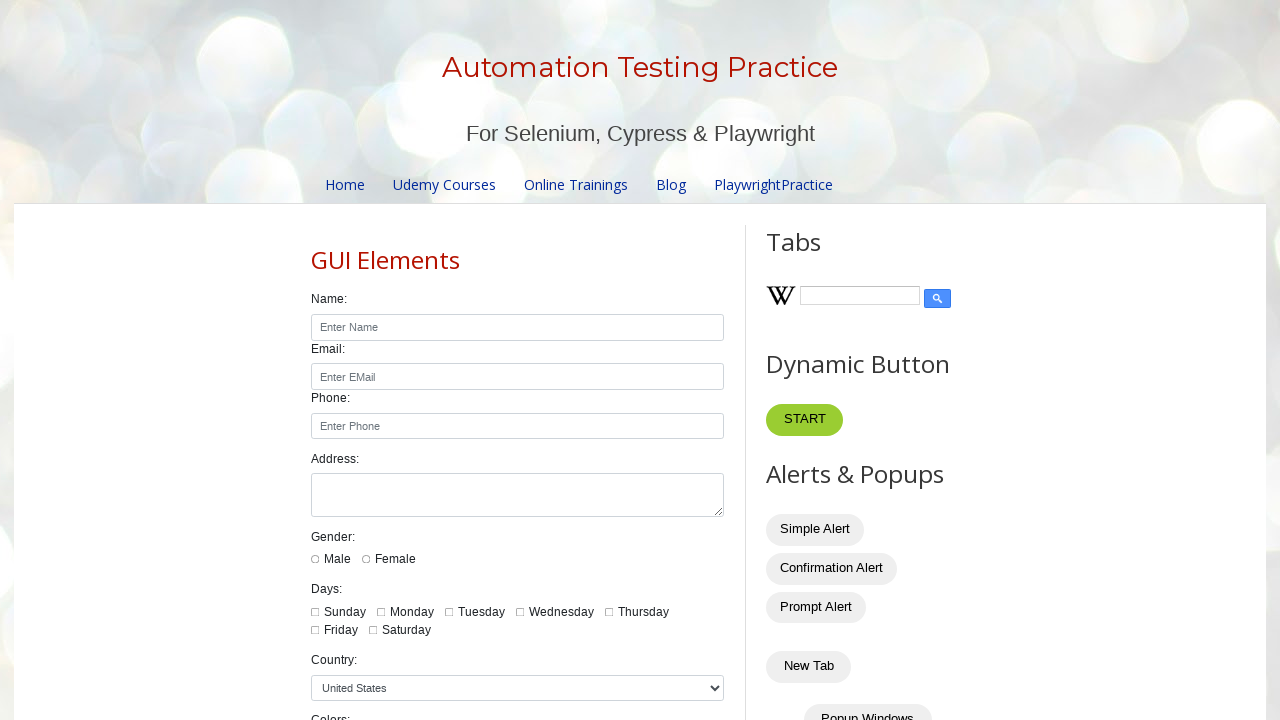

Set page zoom level to 100%
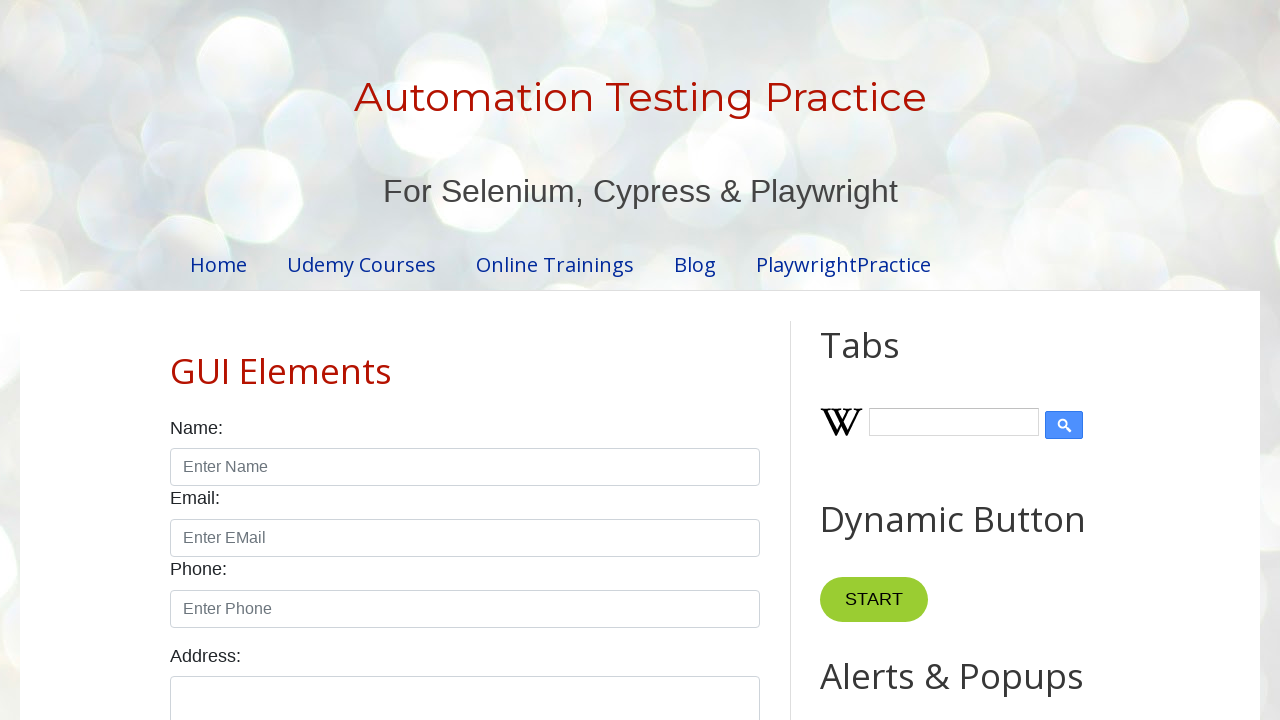

Waited 3 seconds for zoom to 100% to complete
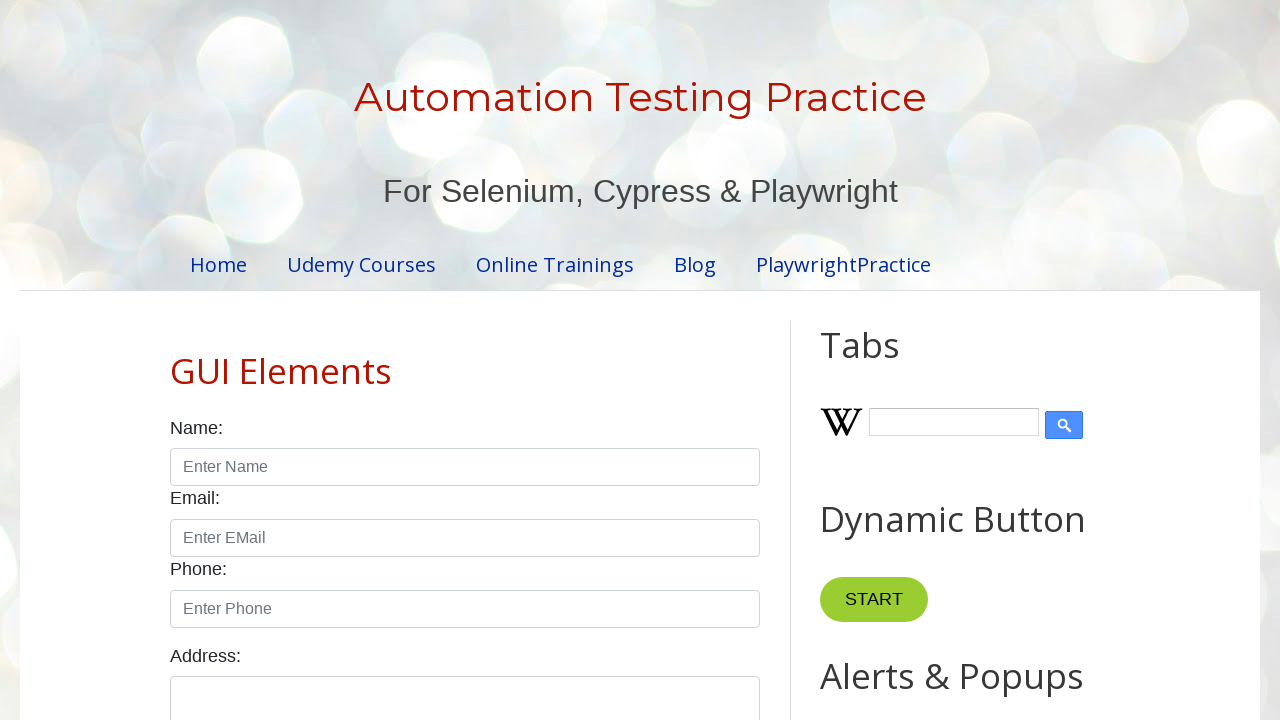

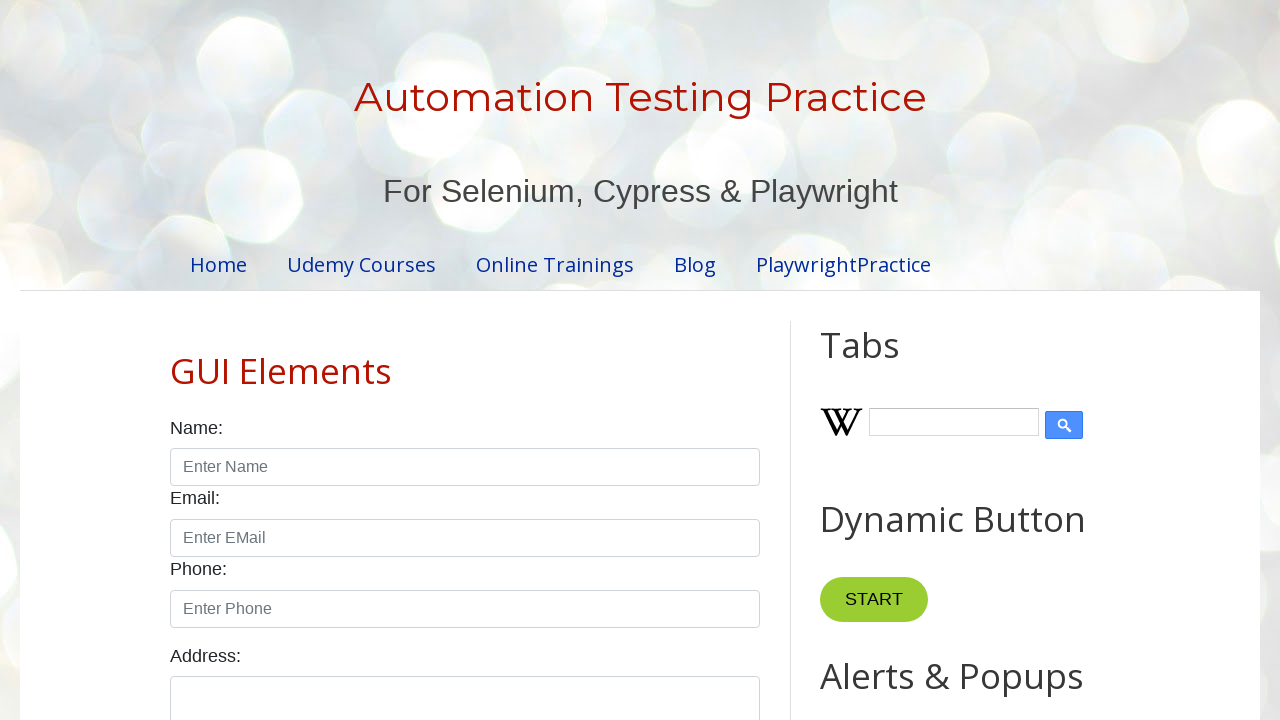